Tests alert handling by clicking alert button, reading alert text, and accepting the alert

Starting URL: http://omayo.blogspot.com/

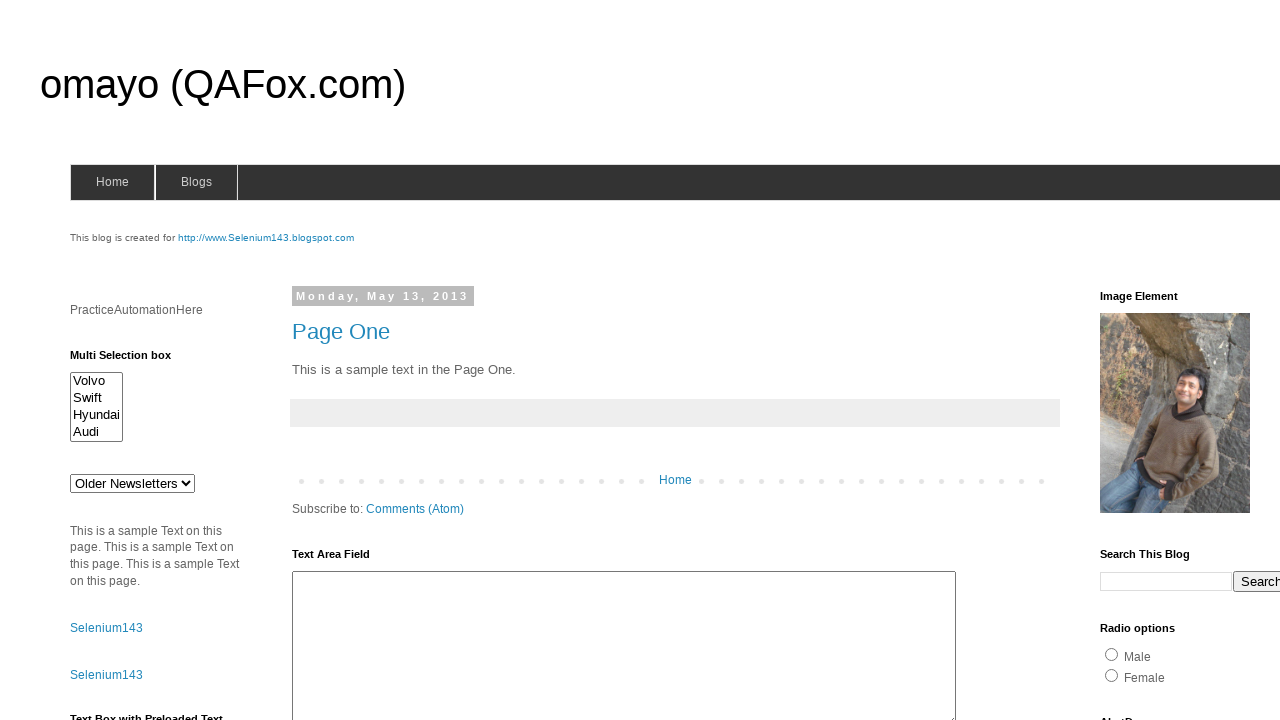

Clicked alert button to trigger alert dialog at (1154, 361) on xpath=//input[@id='alert1']
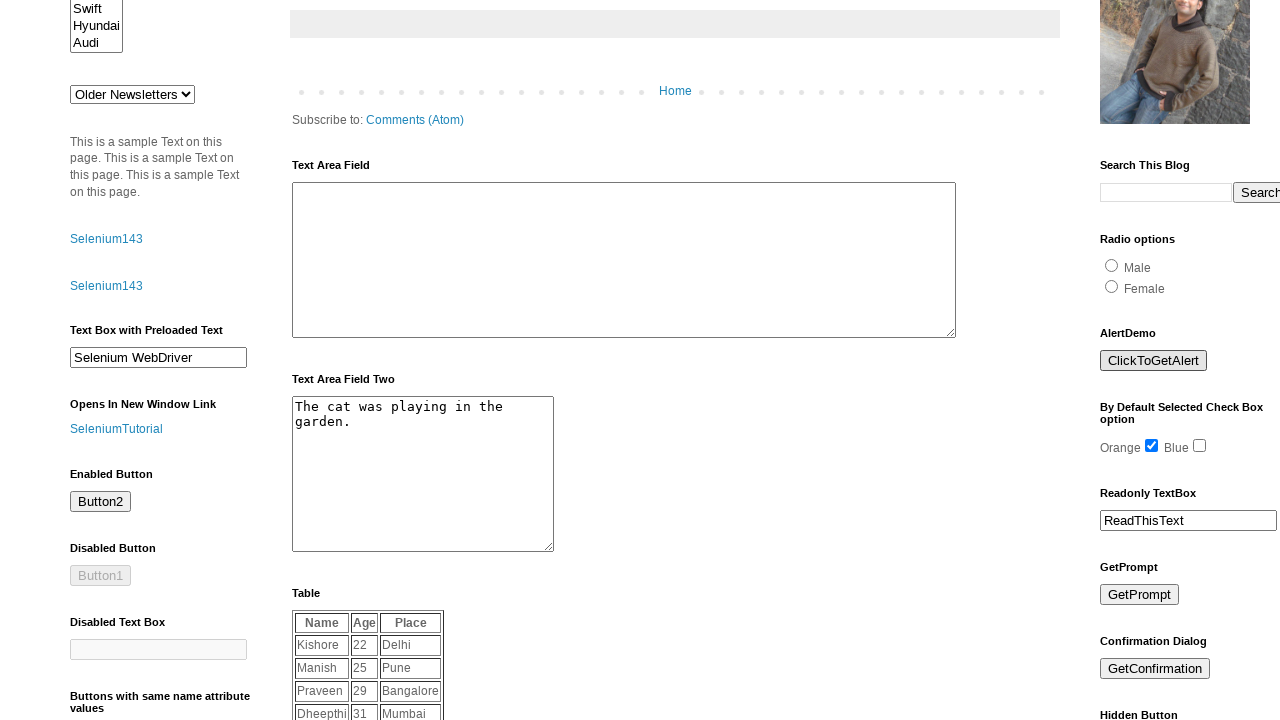

Set up dialog handler to read and accept alert
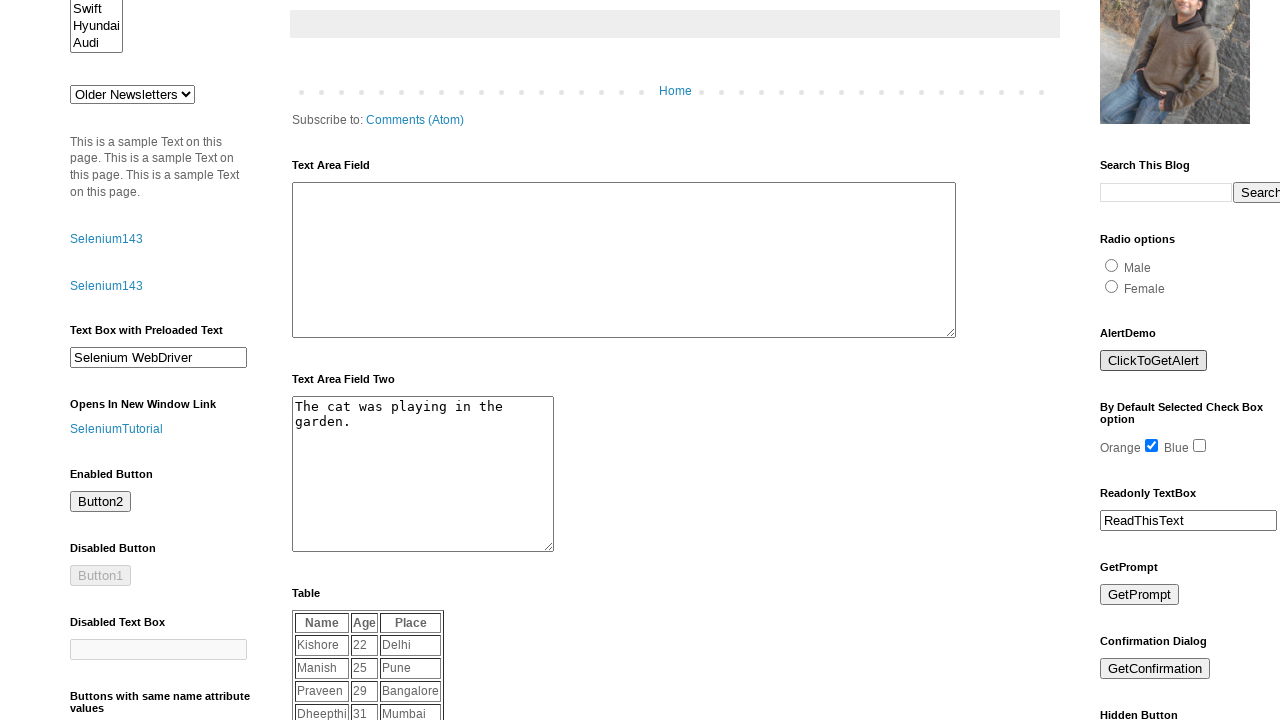

Waited 4 seconds for alert processing to complete
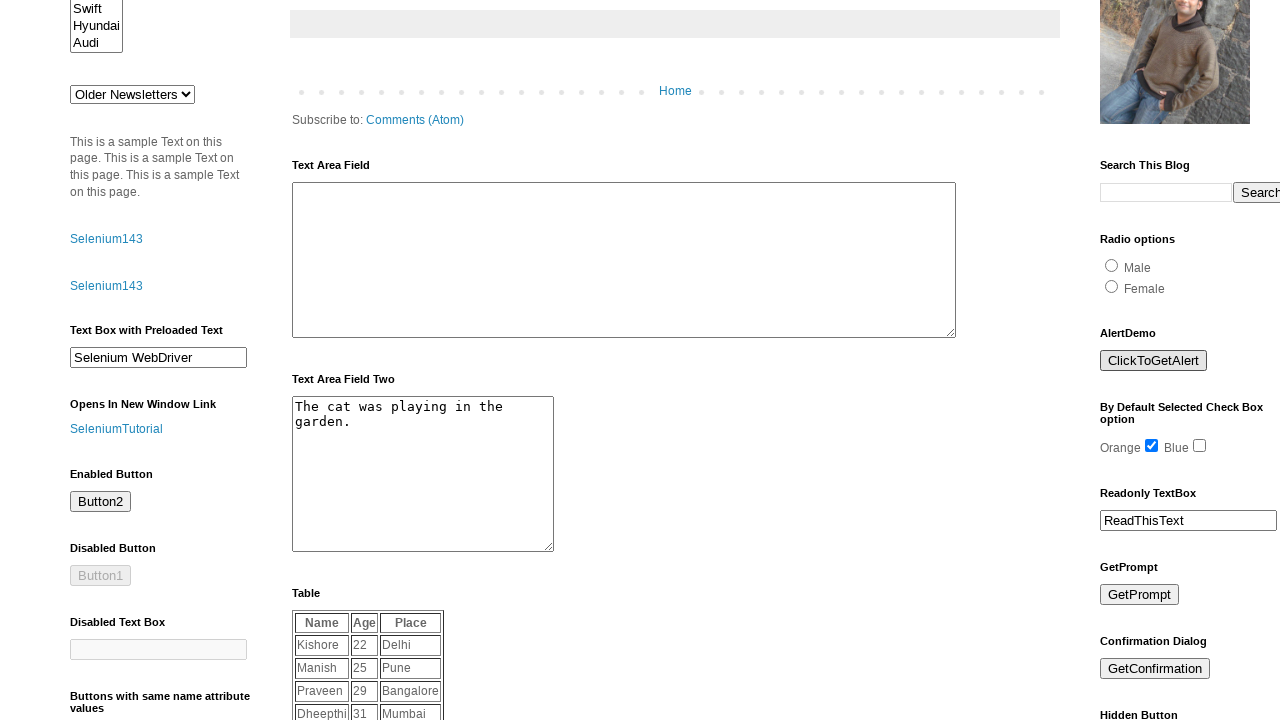

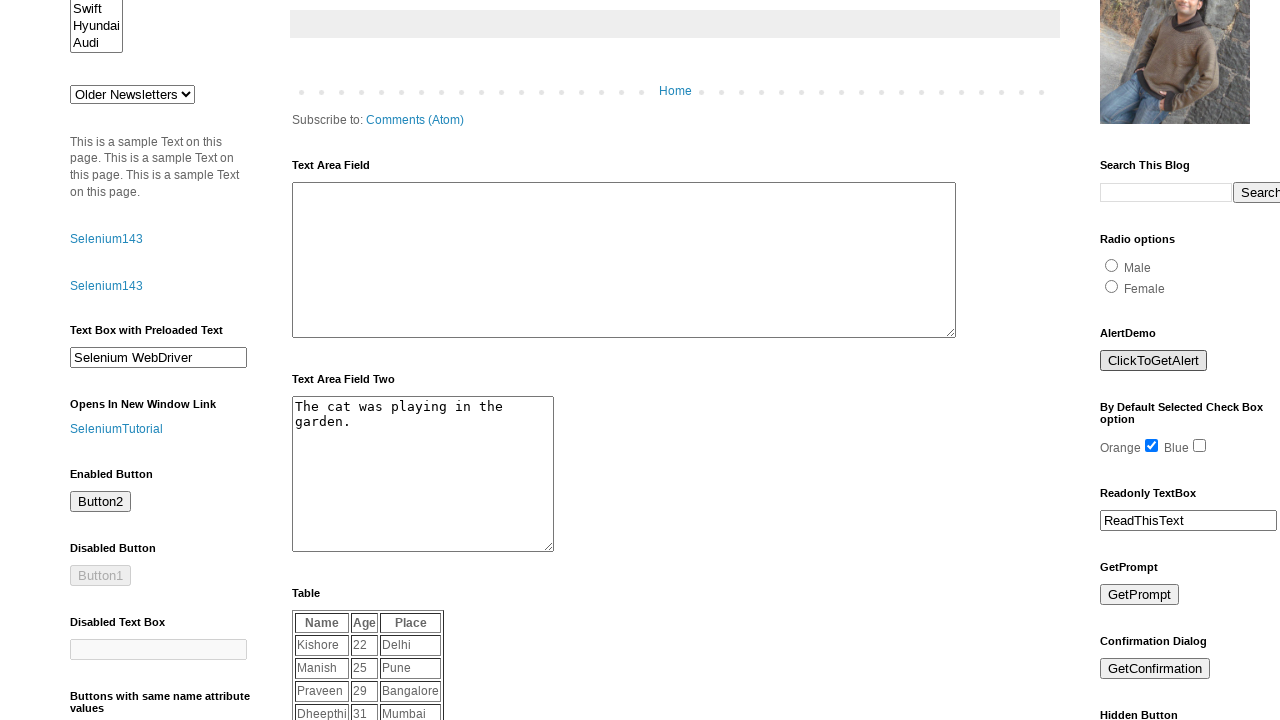